Tests hover functionality by hovering over an avatar image and verifying that the additional user information caption becomes visible.

Starting URL: http://the-internet.herokuapp.com/hovers

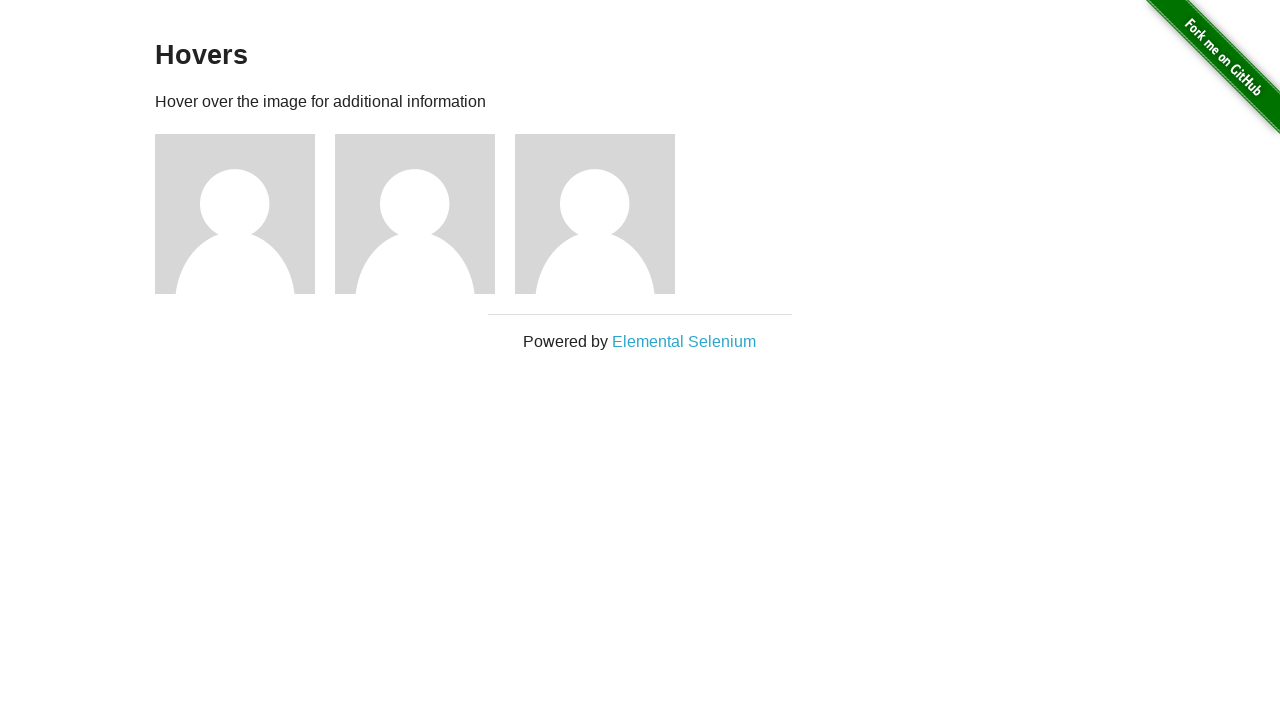

Located first avatar figure element
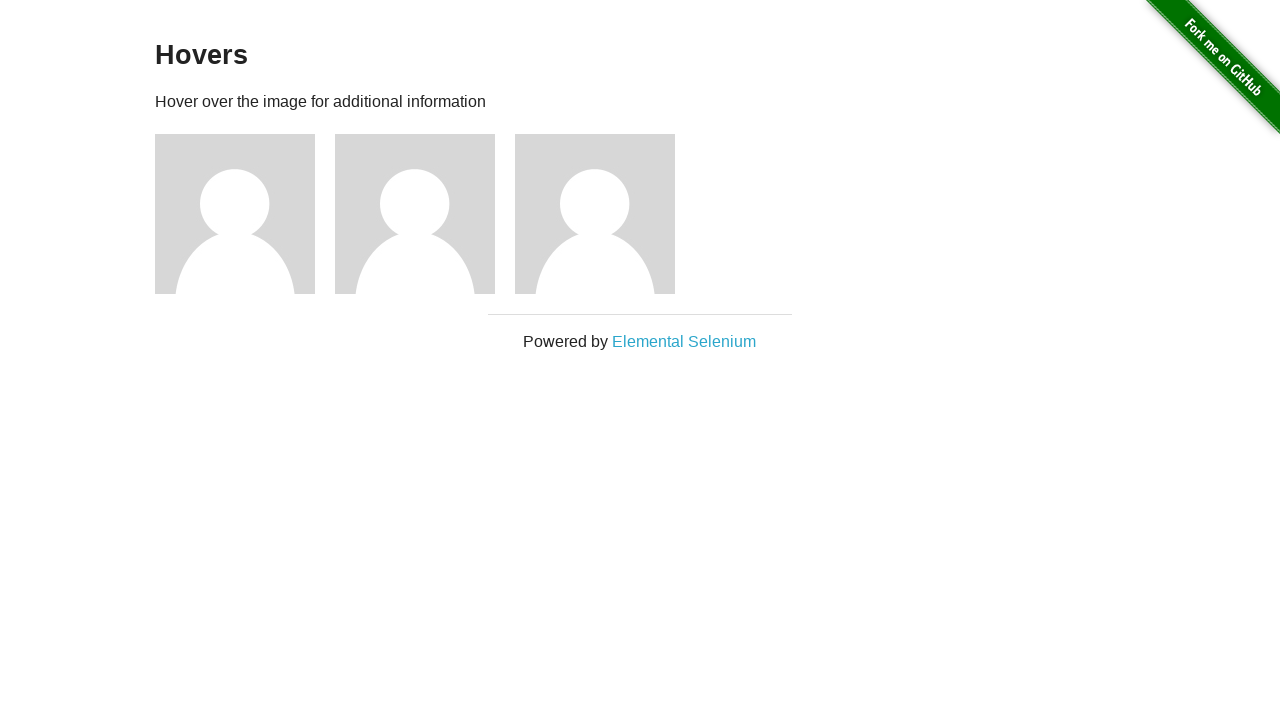

Hovered over avatar image at (245, 214) on .figure >> nth=0
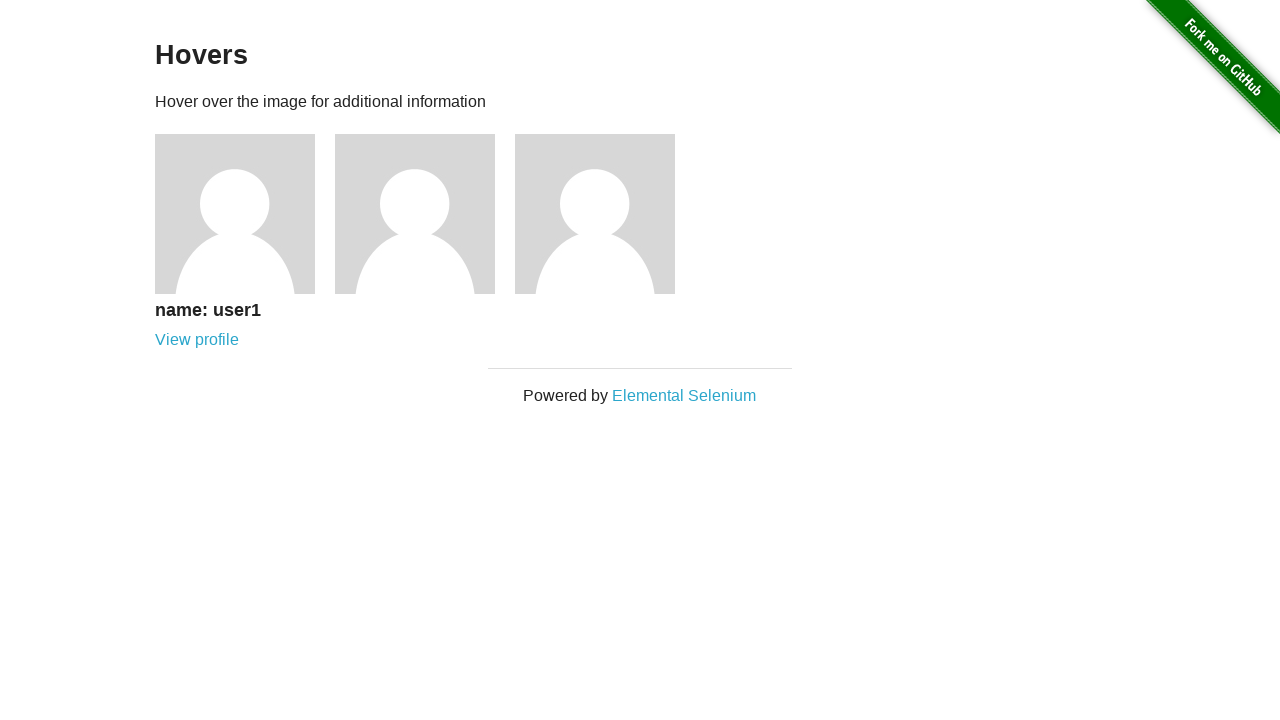

Waited for figcaption to appear
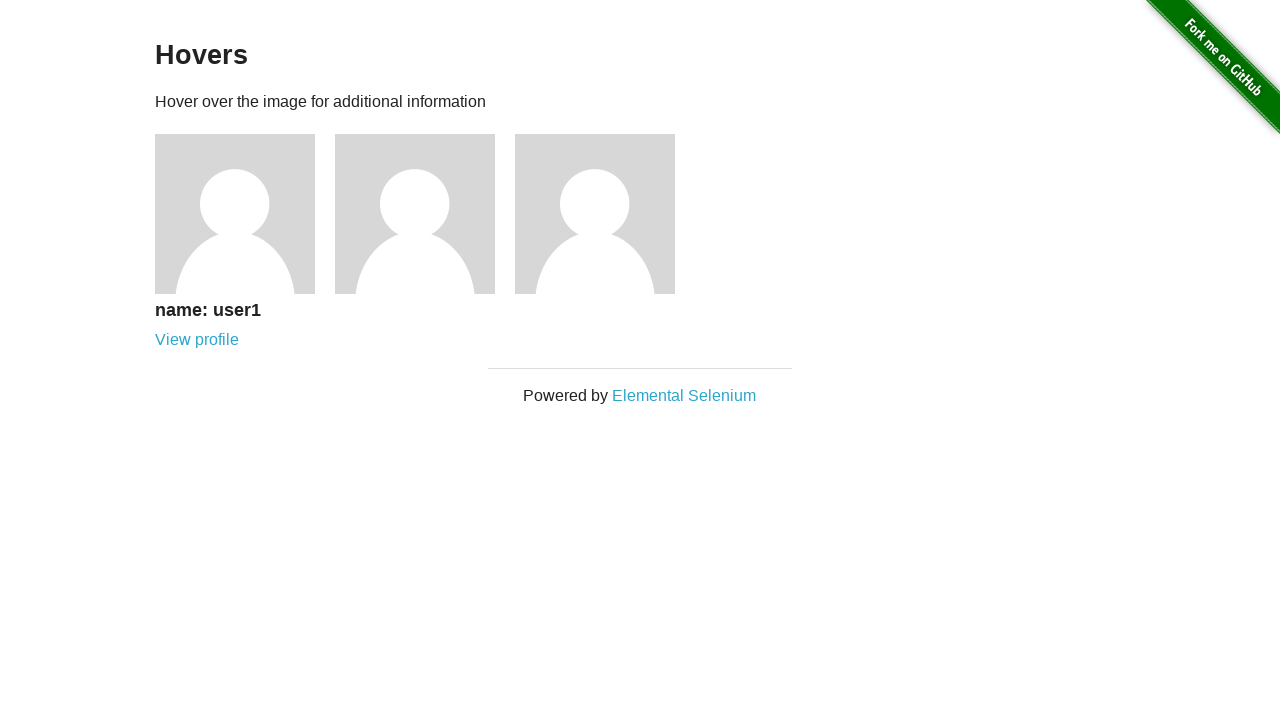

Located figcaption element
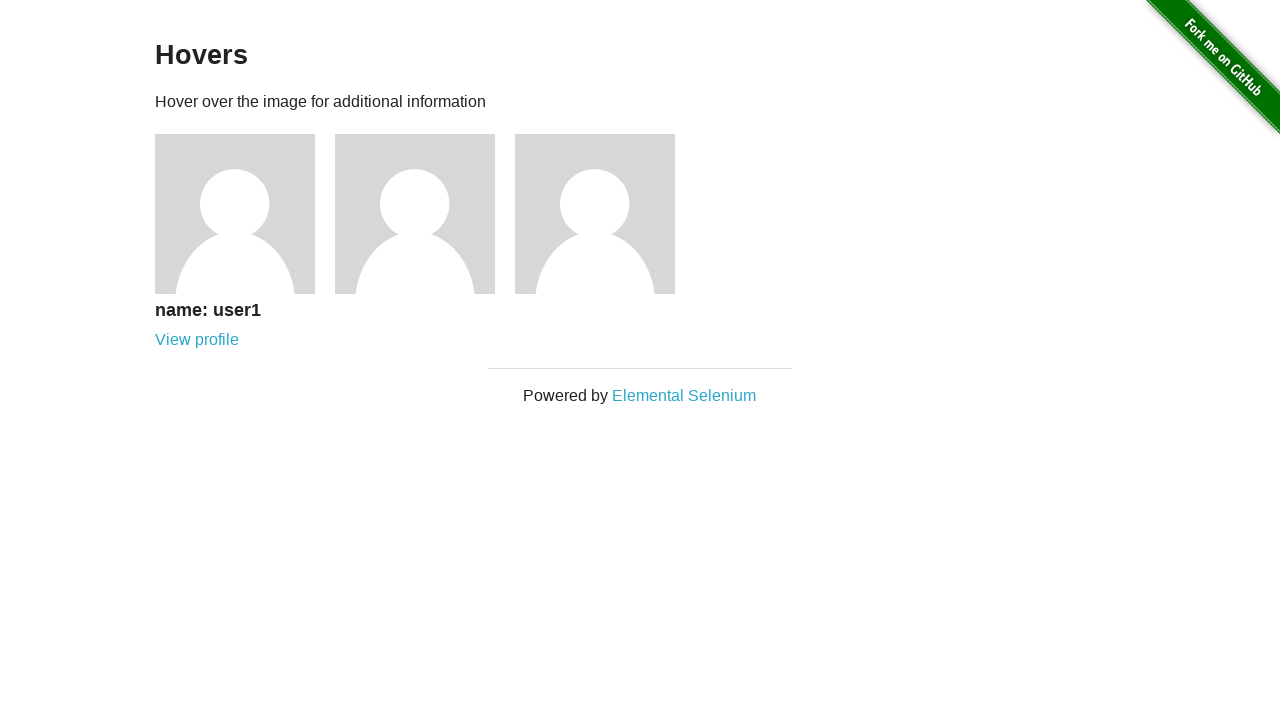

Verified that user information caption is visible after hovering
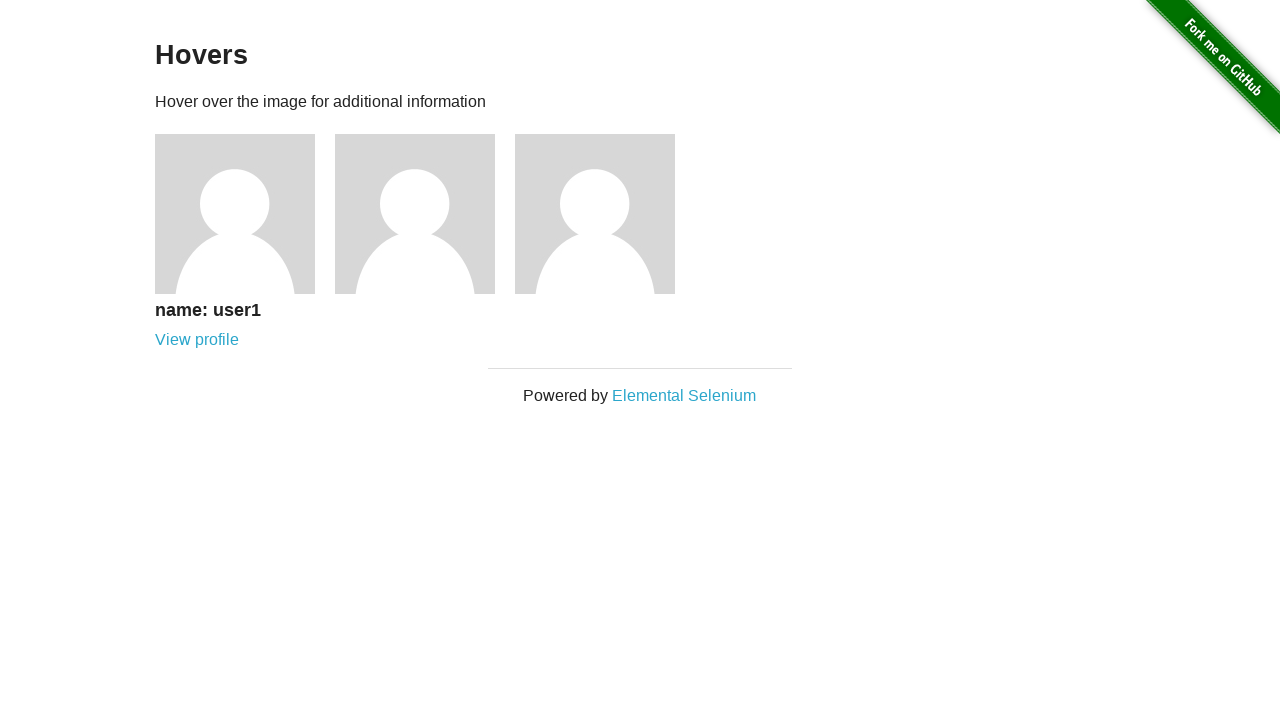

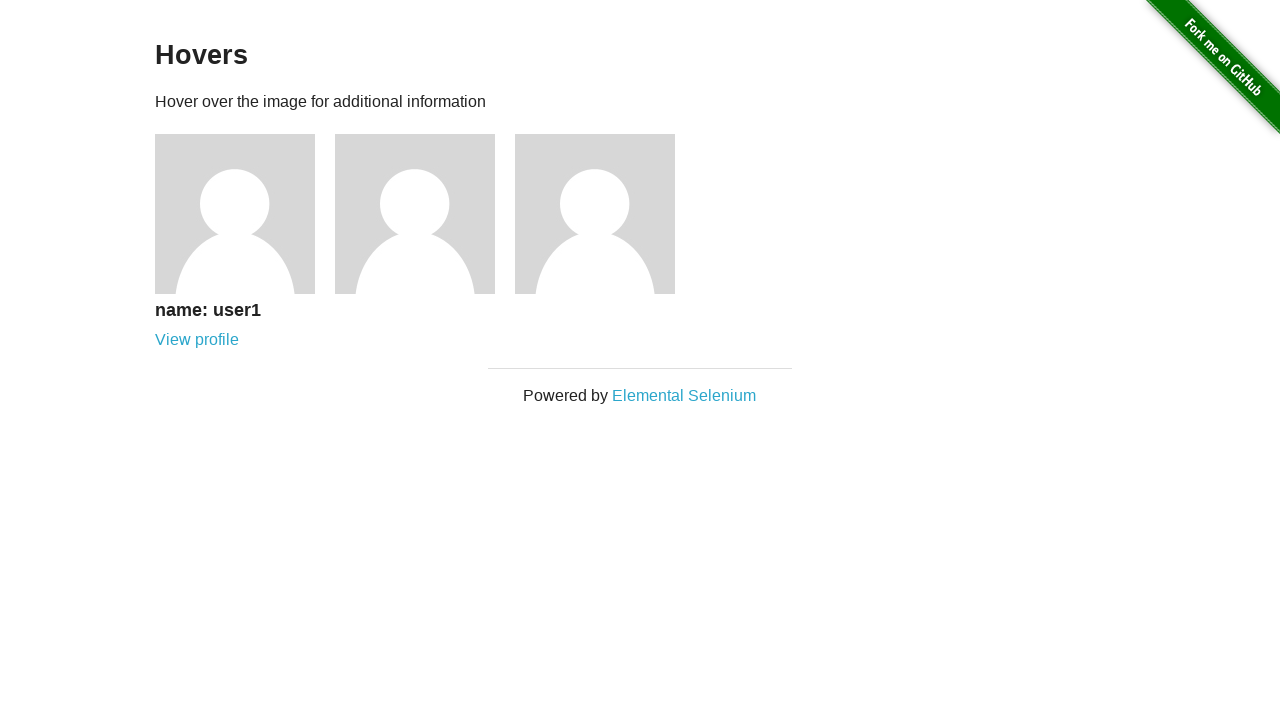